Navigates to Hacker News homepage and verifies that post items are displayed on the page, then checks if the "More" link exists for pagination.

Starting URL: https://news.ycombinator.com/

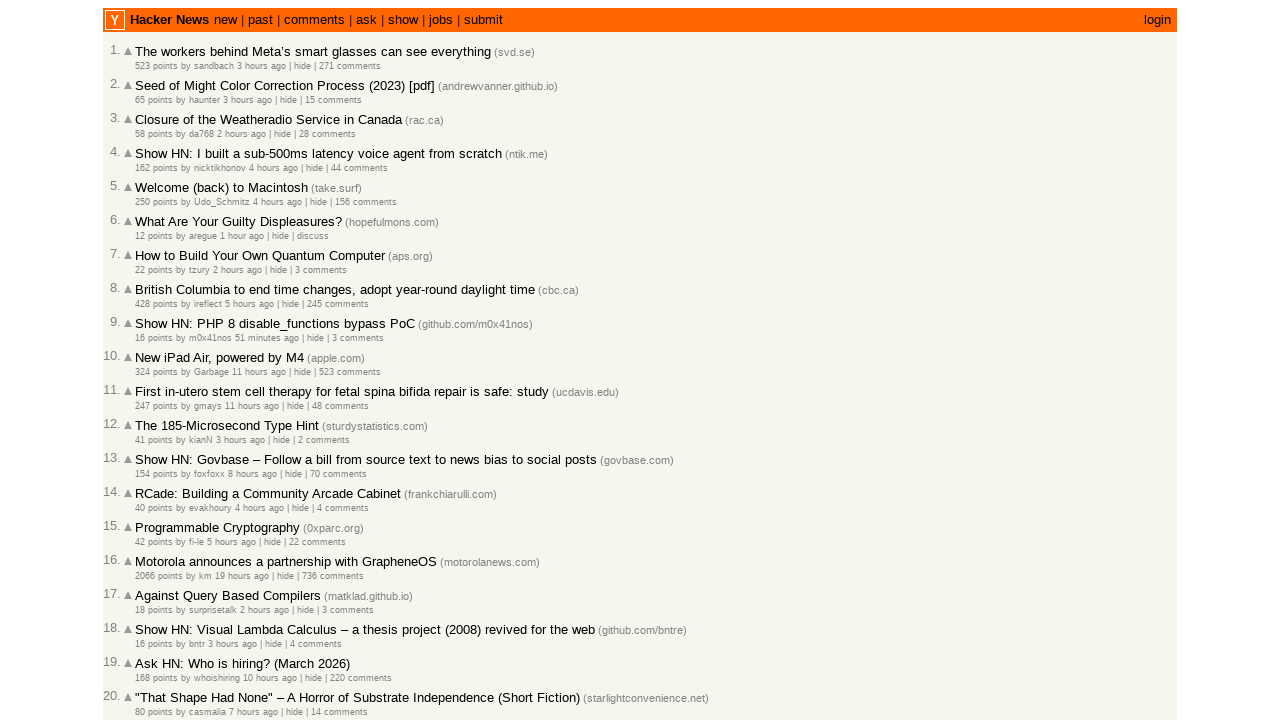

Waited for post items to load on Hacker News homepage
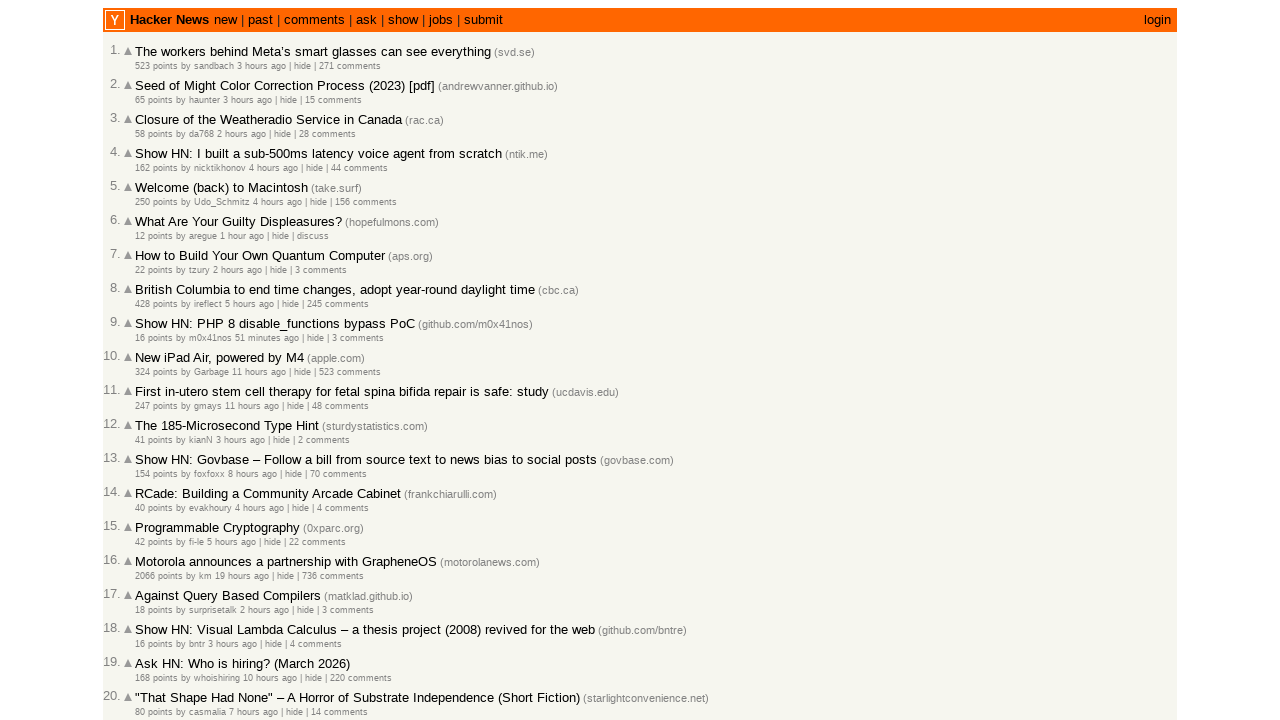

Verified that the 'More' link exists for pagination
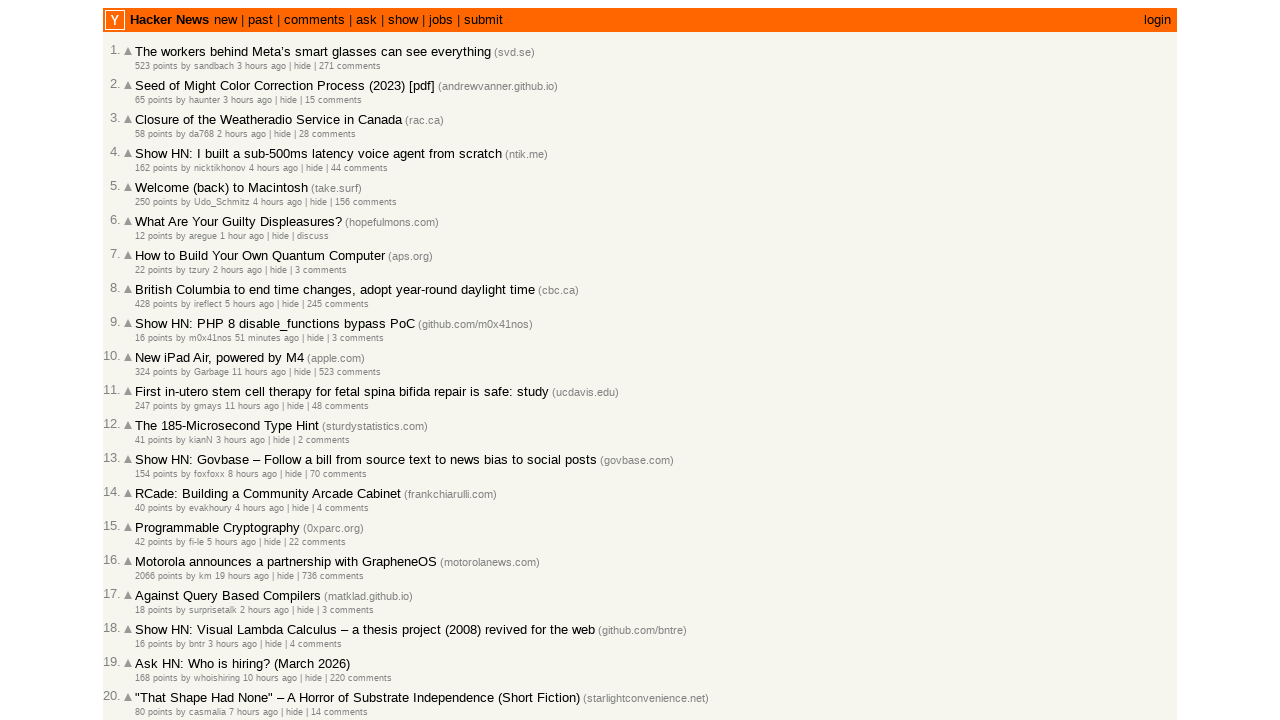

Clicked on the 'More' link to navigate to the next page at (149, 616) on .morelink
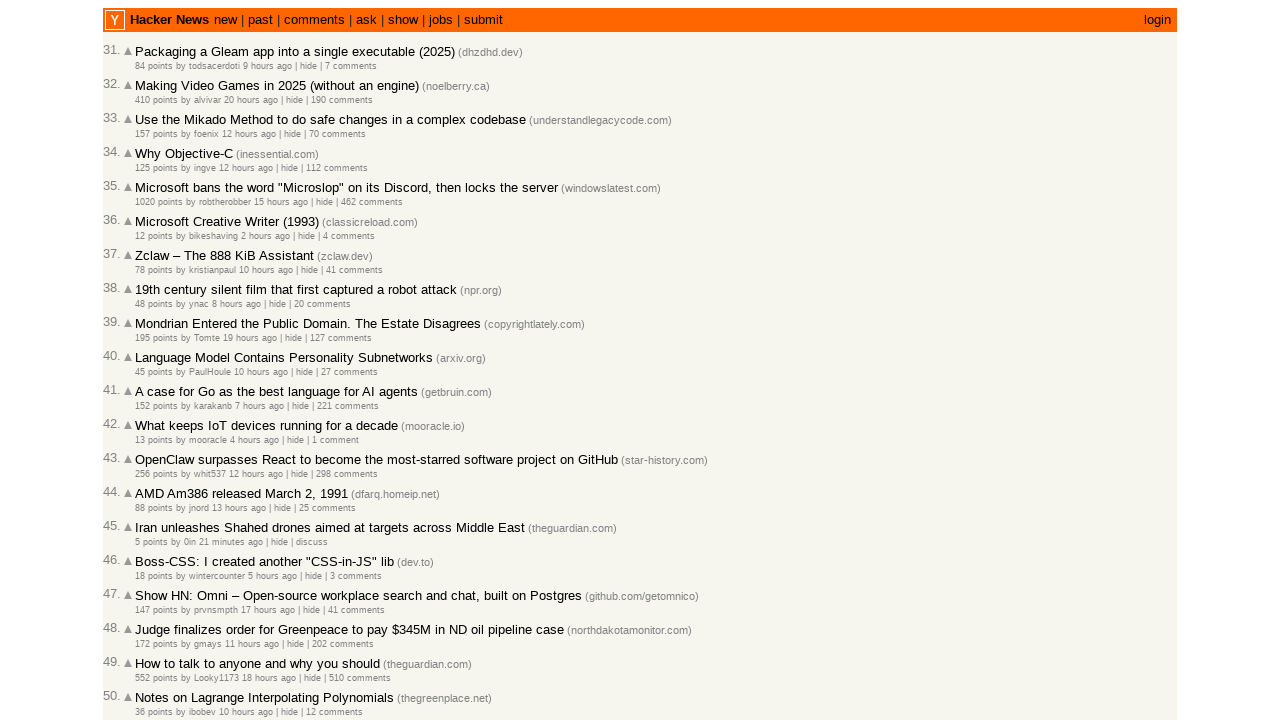

Waited for the next page's posts to load
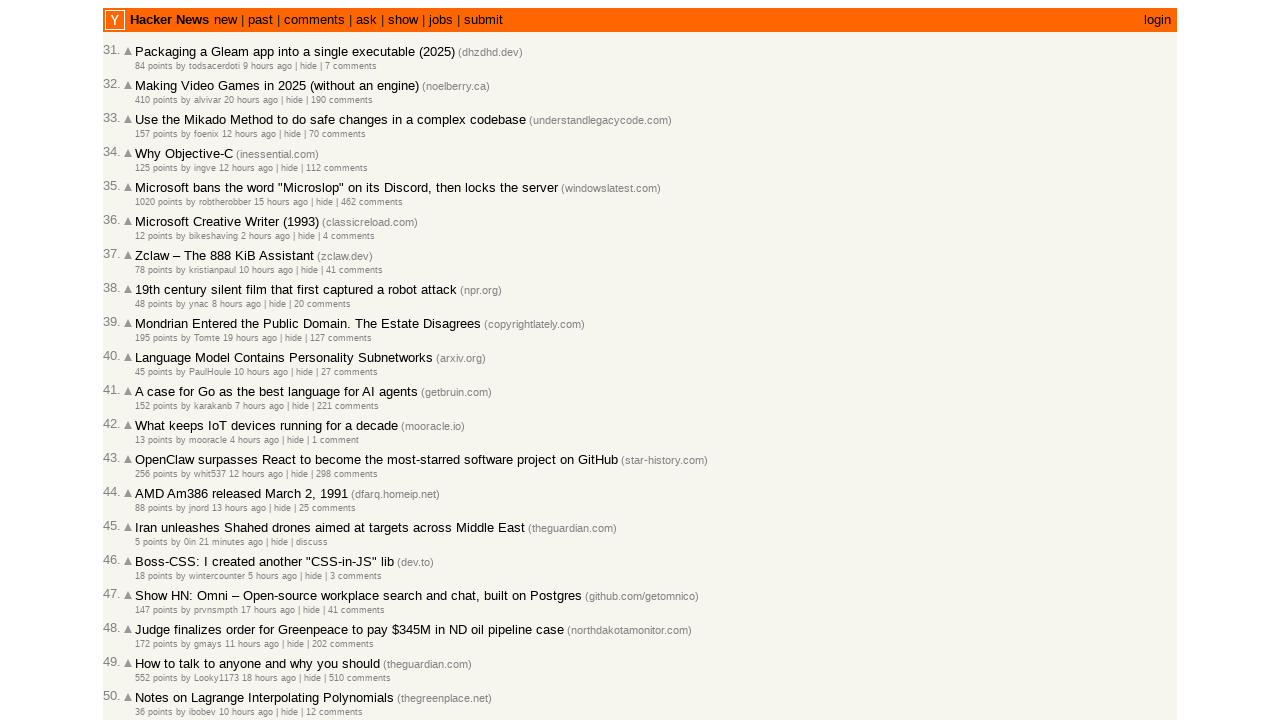

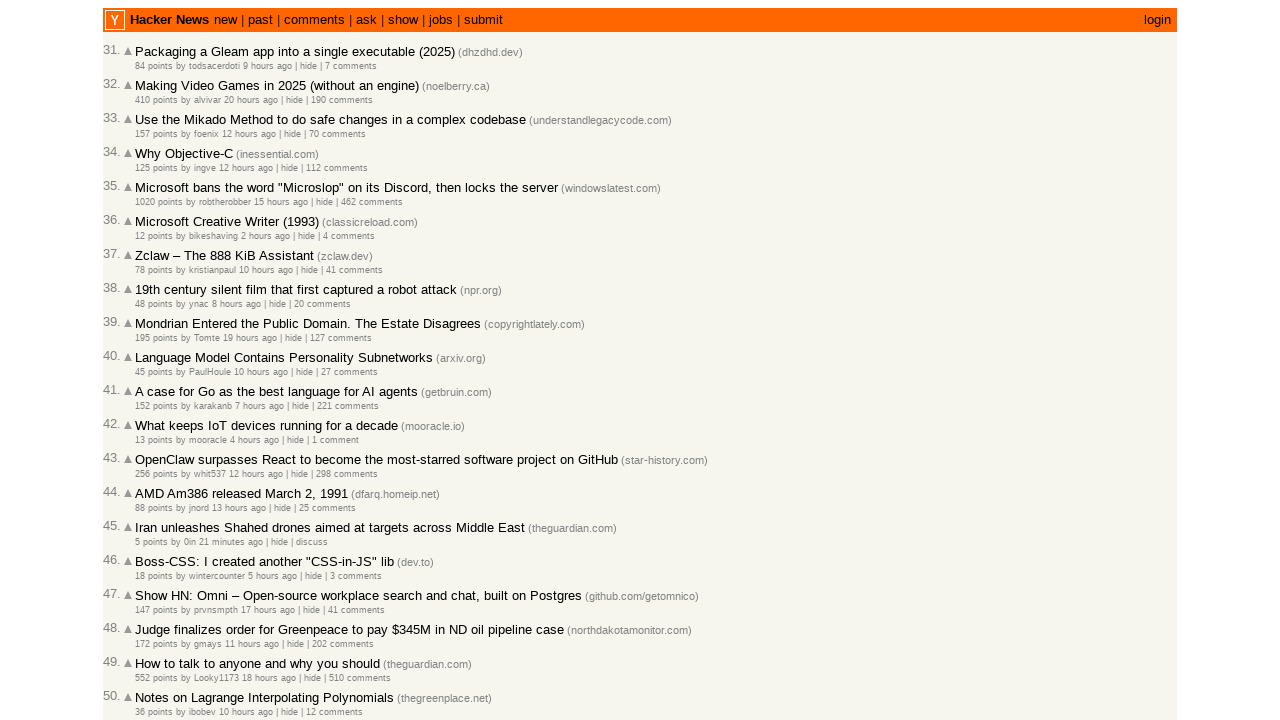